Navigates to Form Authentication page and verifies the page URL is correct

Starting URL: https://the-internet.herokuapp.com/

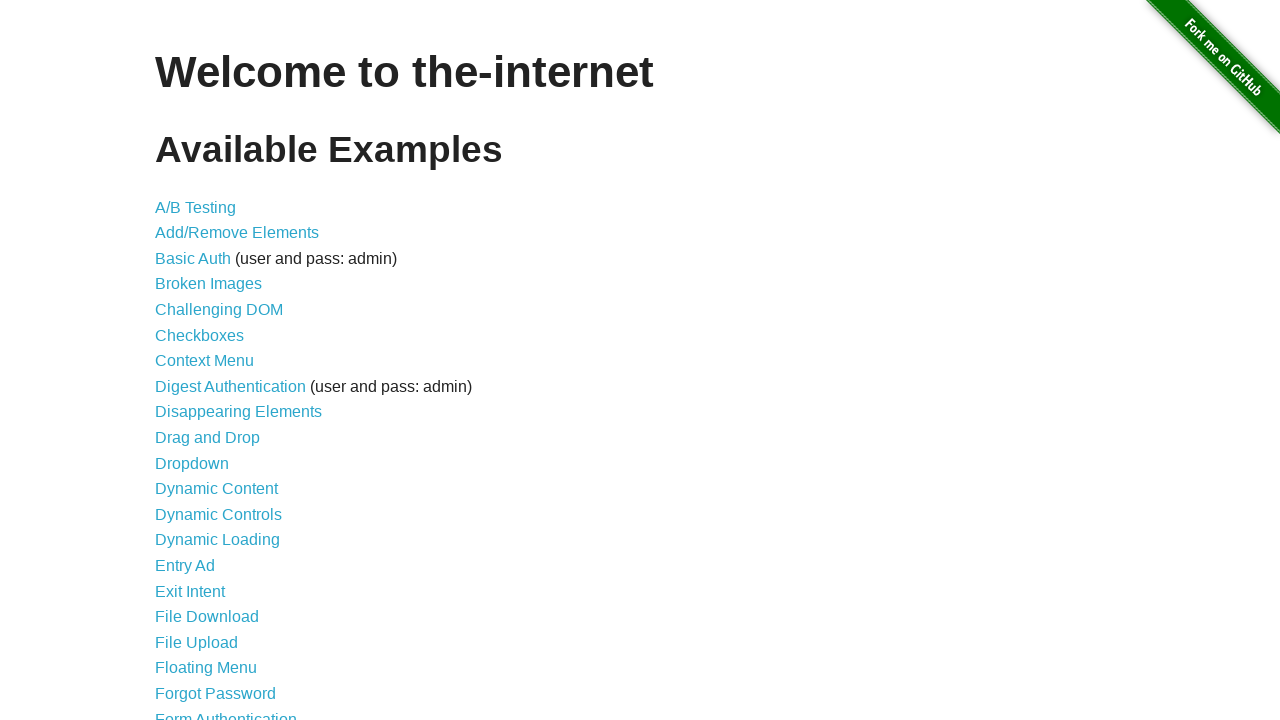

Clicked on Form Authentication link at (226, 712) on a:text('Form Authentication')
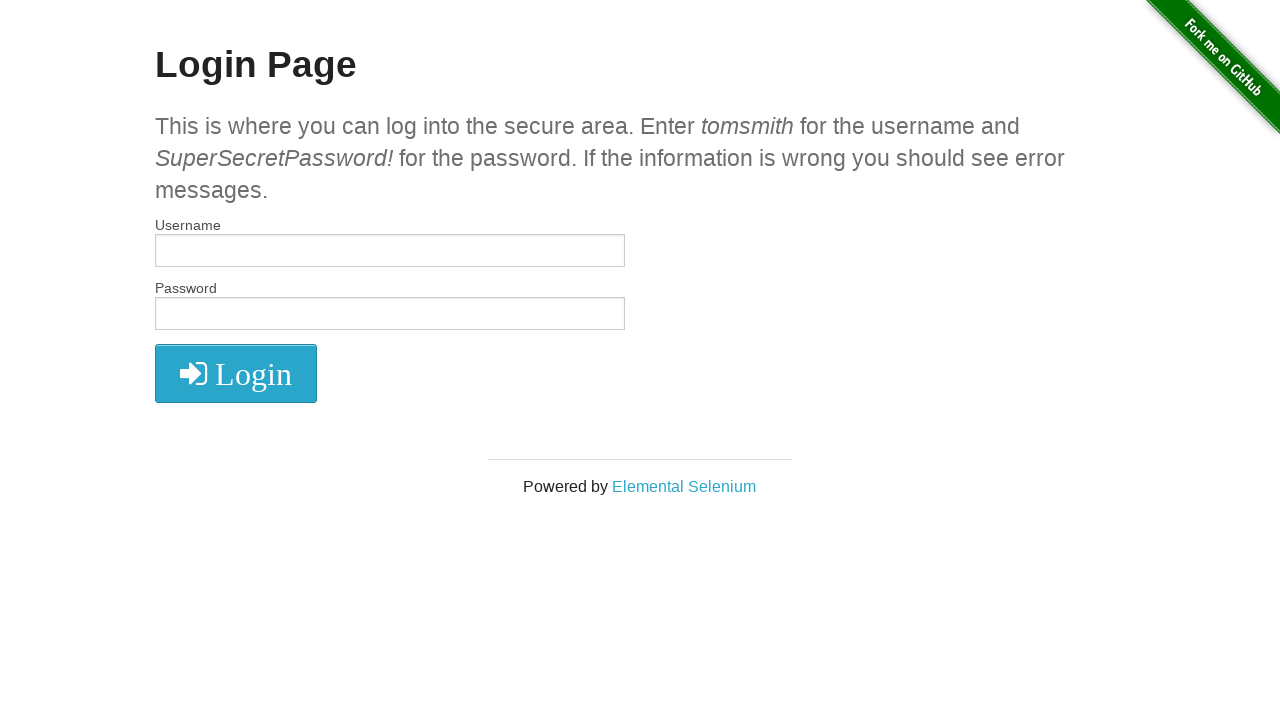

Page navigated to login URL
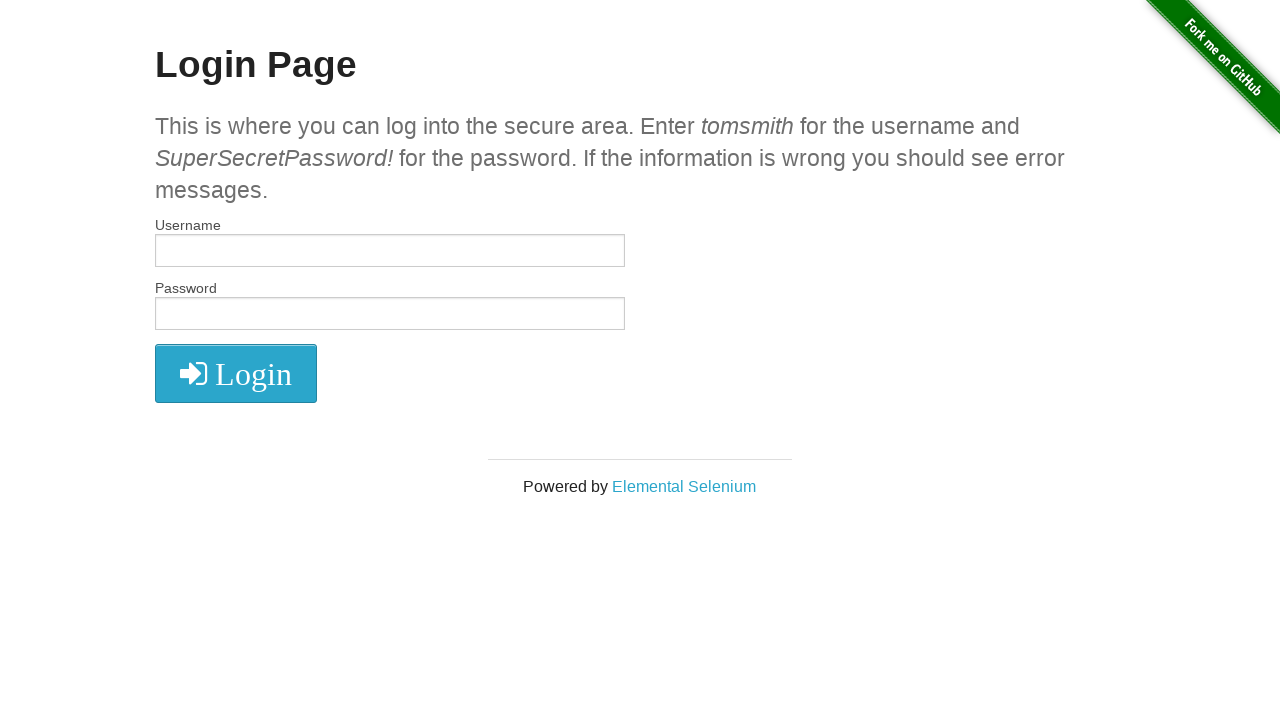

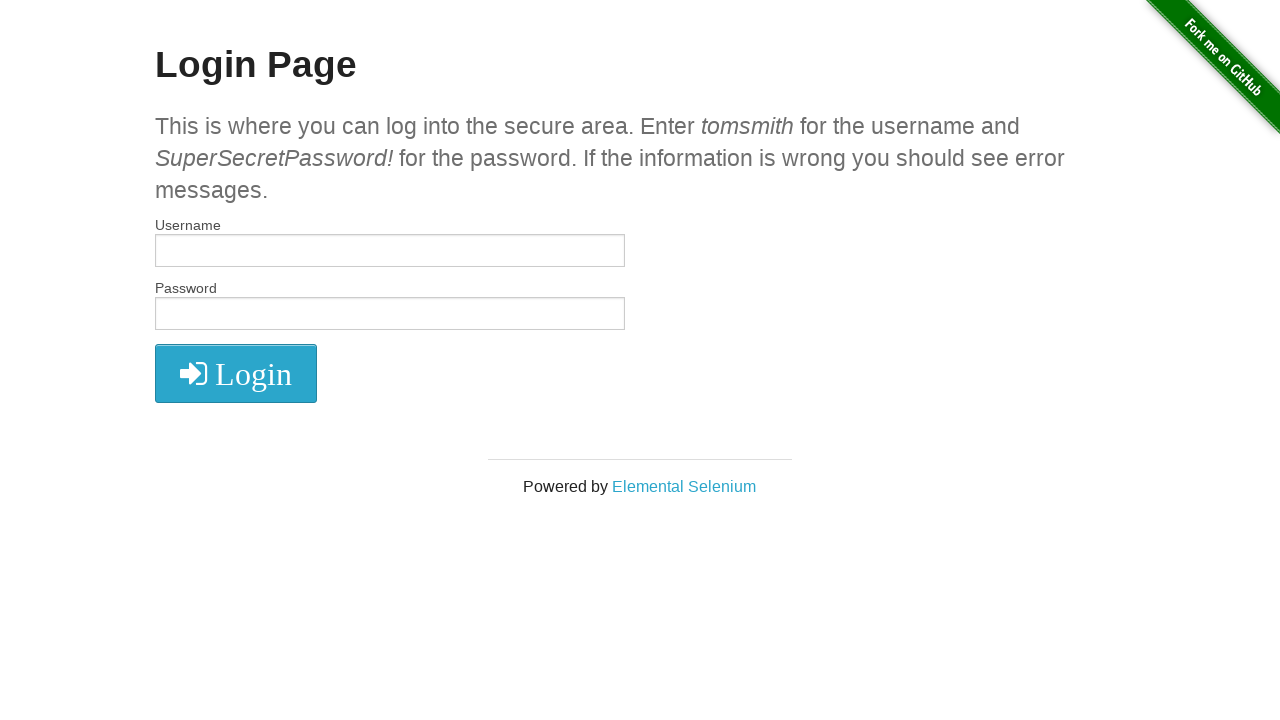